Tests drag and drop functionality on jQuery UI demo page by dragging an element into a droppable area within an iframe

Starting URL: https://jqueryui.com/droppable/

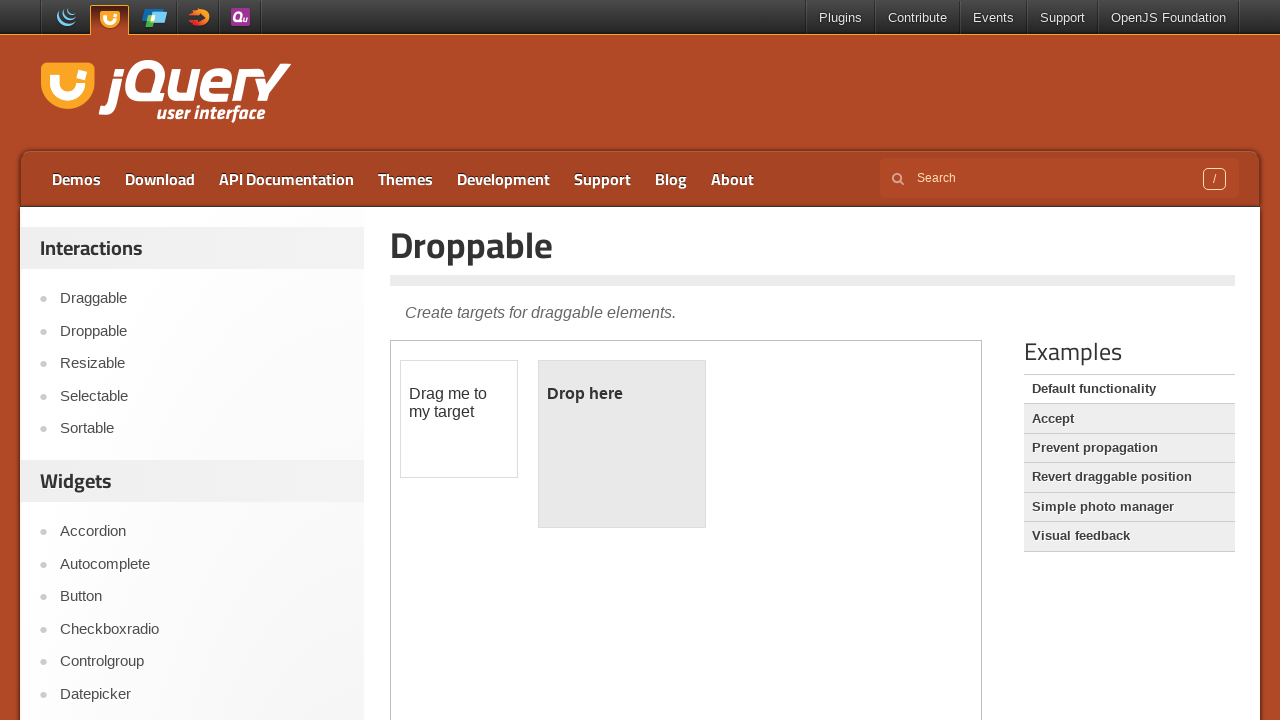

Located the demo iframe
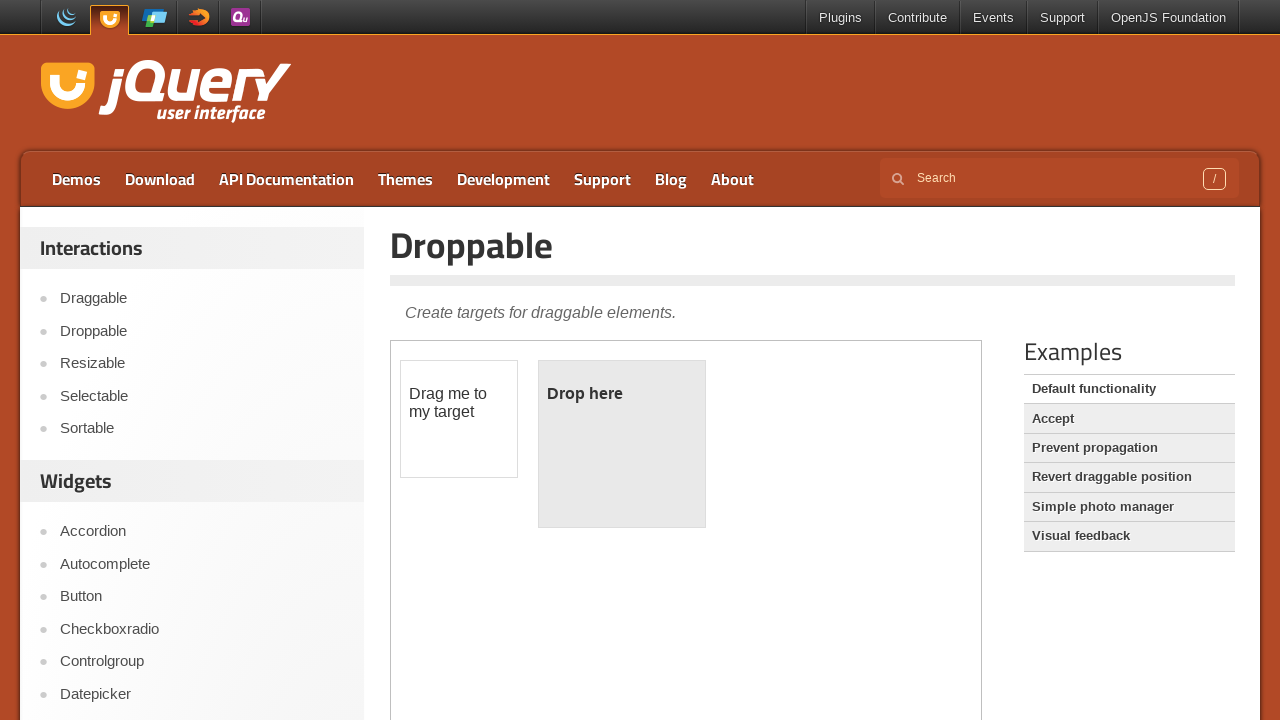

Located the draggable element within the iframe
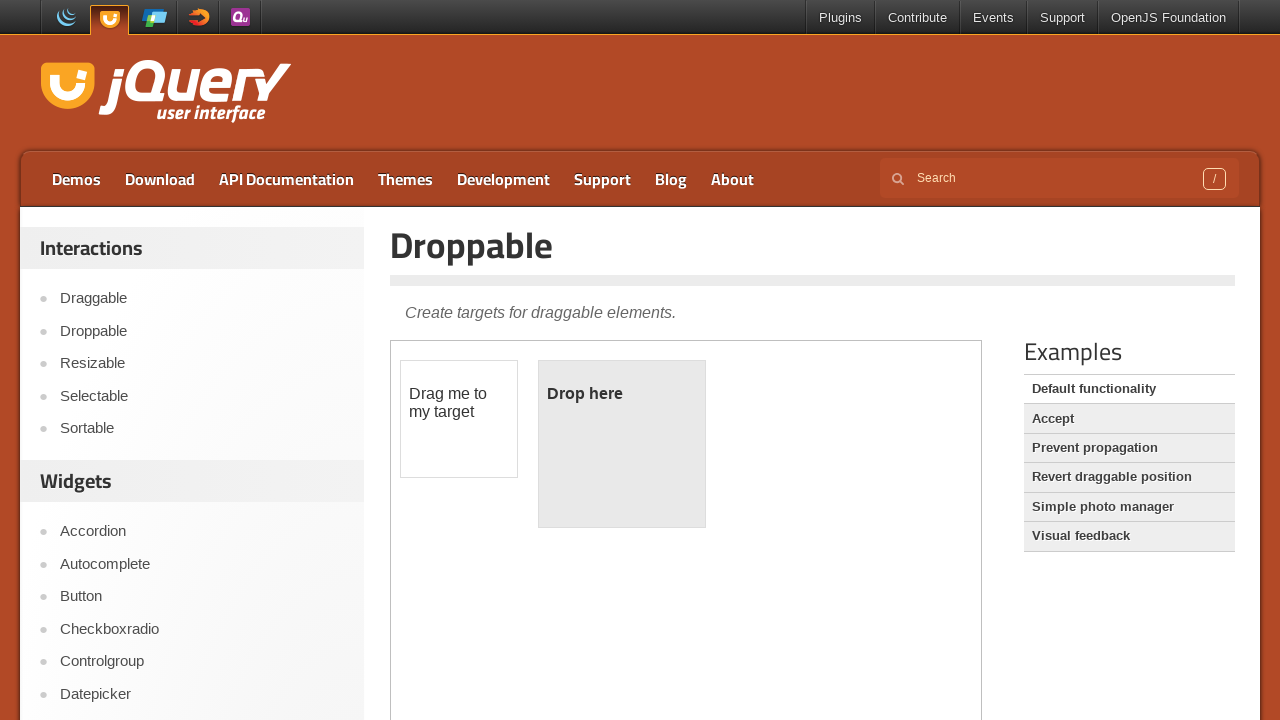

Located the droppable element within the iframe
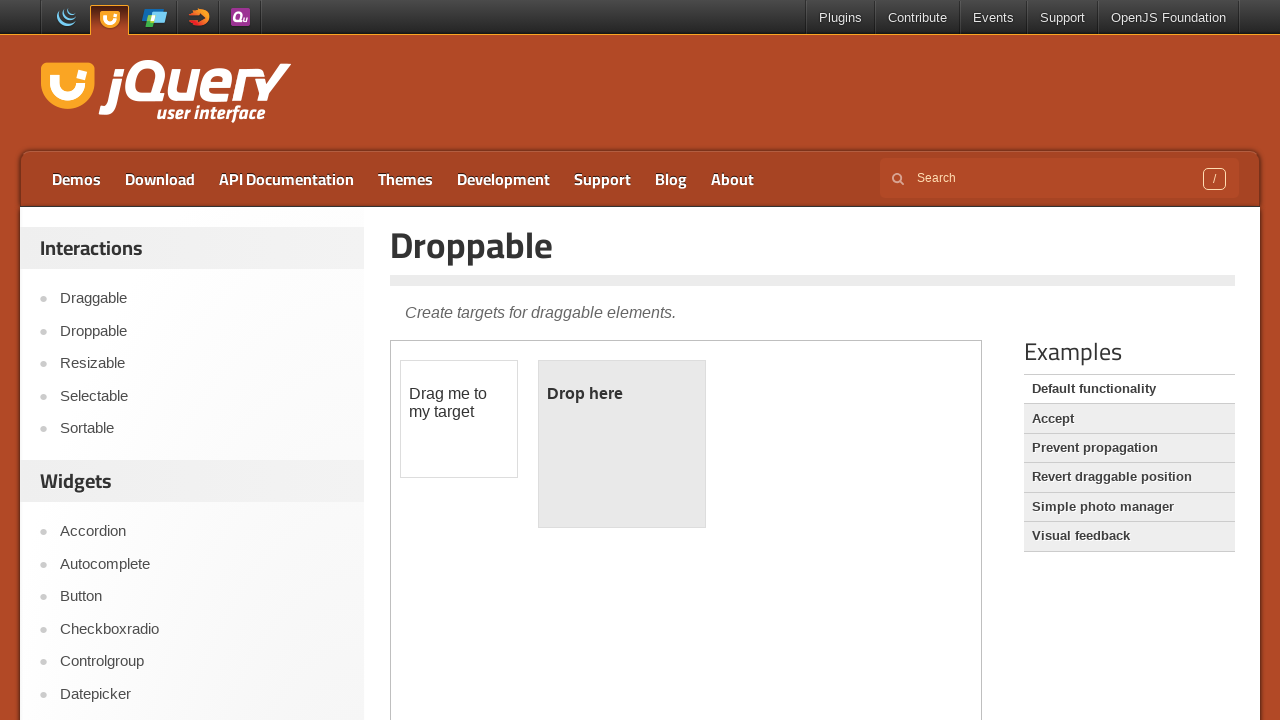

Dragged the element into the droppable area at (622, 444)
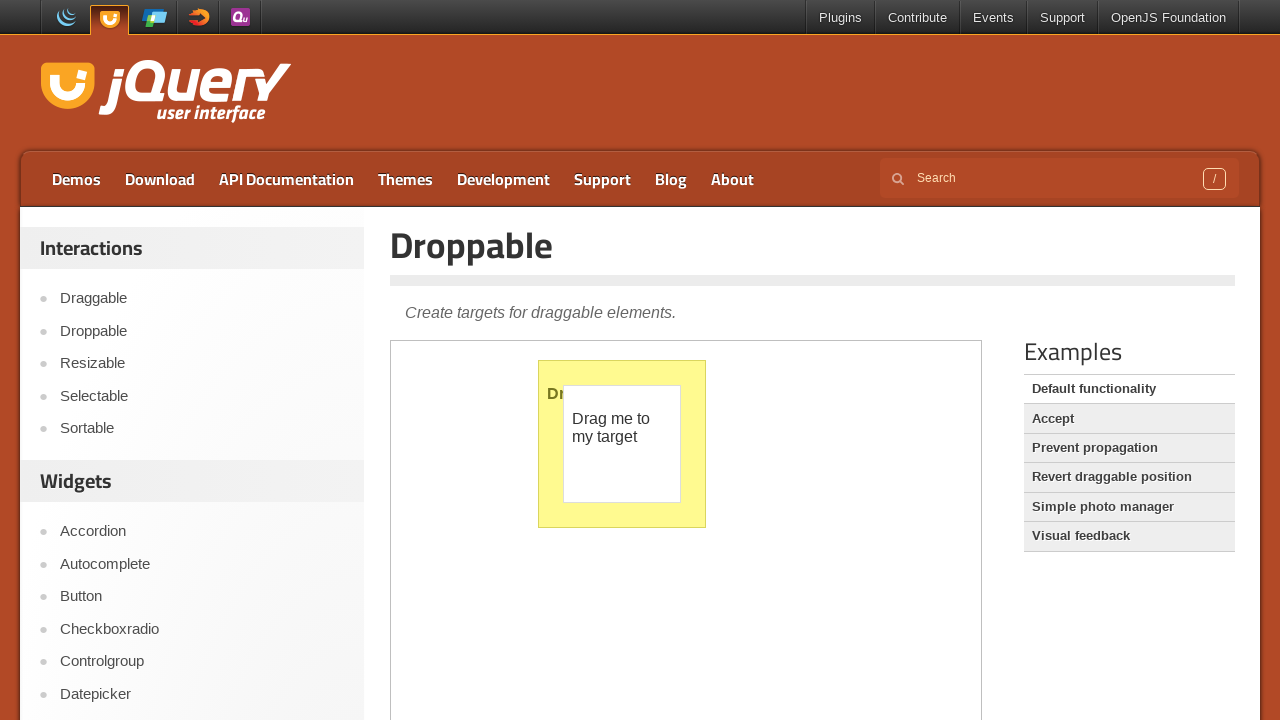

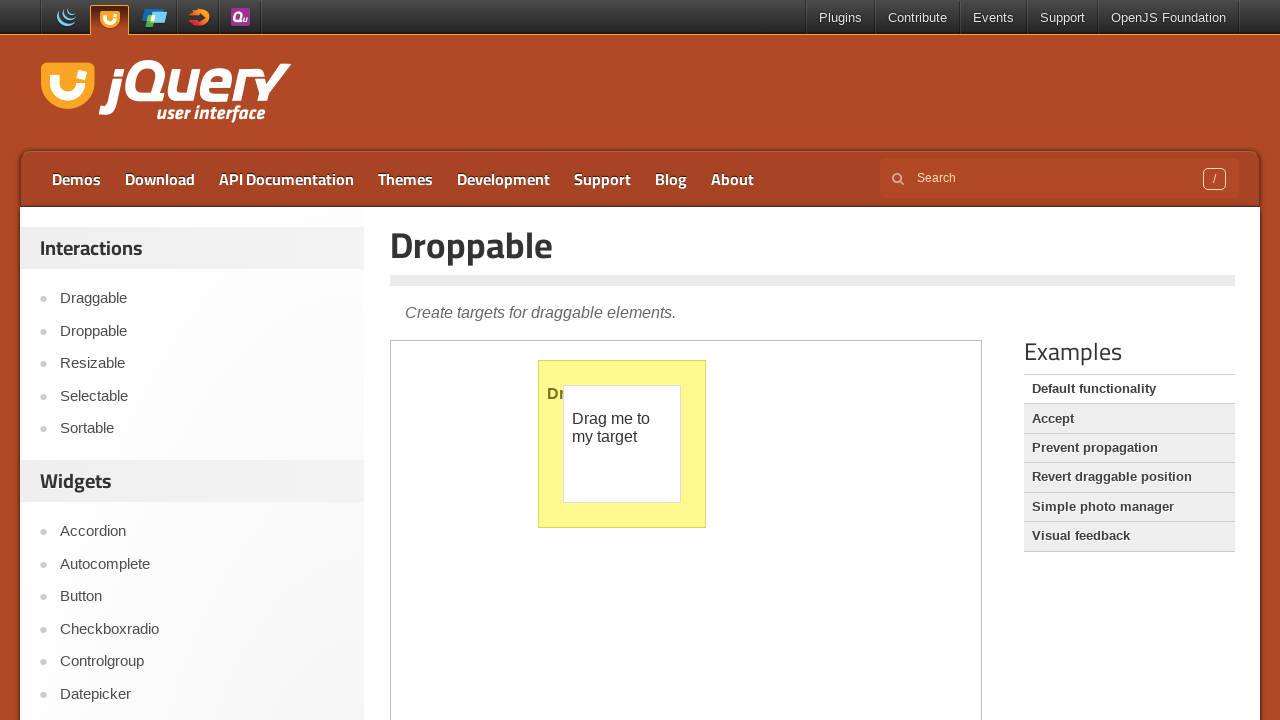